Tests web table editing by clicking edit on the first record, modifying first and last name fields, and submitting

Starting URL: https://demoqa.com/webtables

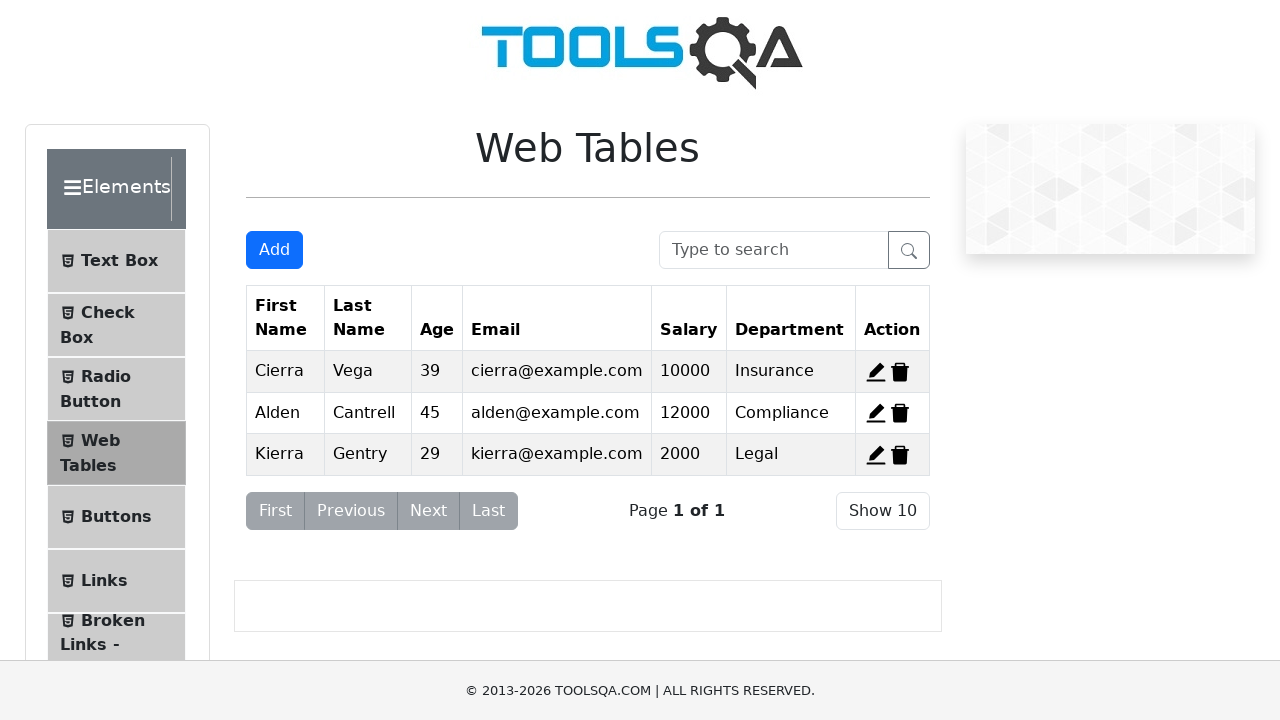

Clicked edit button for first record at (876, 372) on xpath=//span[@id='edit-record-1']//*[@stroke='currentColor']
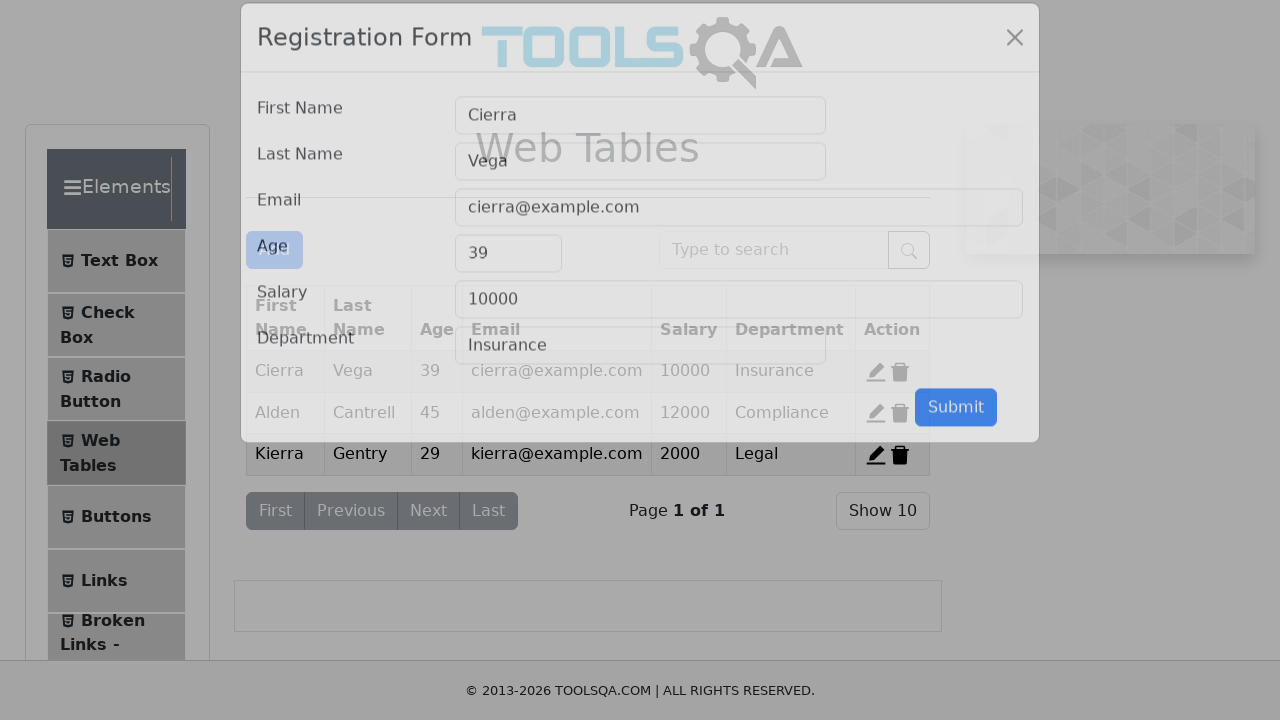

Cleared first name field on #firstName
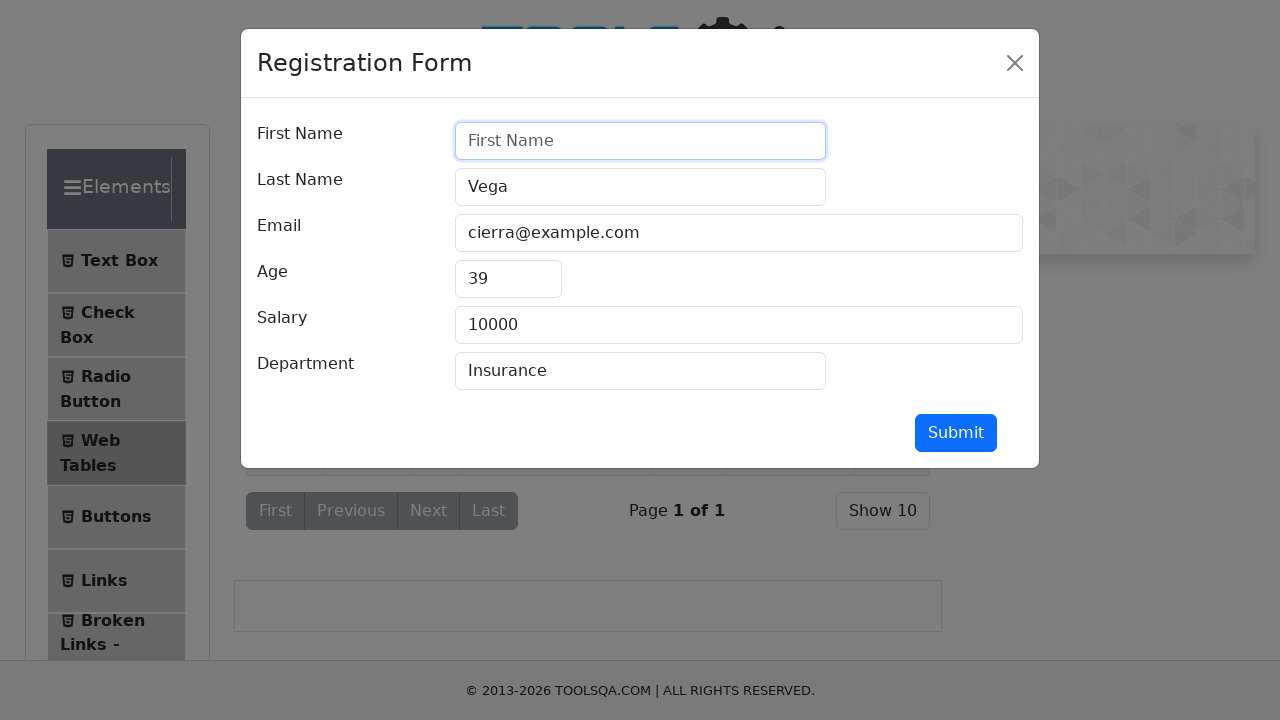

Filled first name field with 'Md Shaon' on #firstName
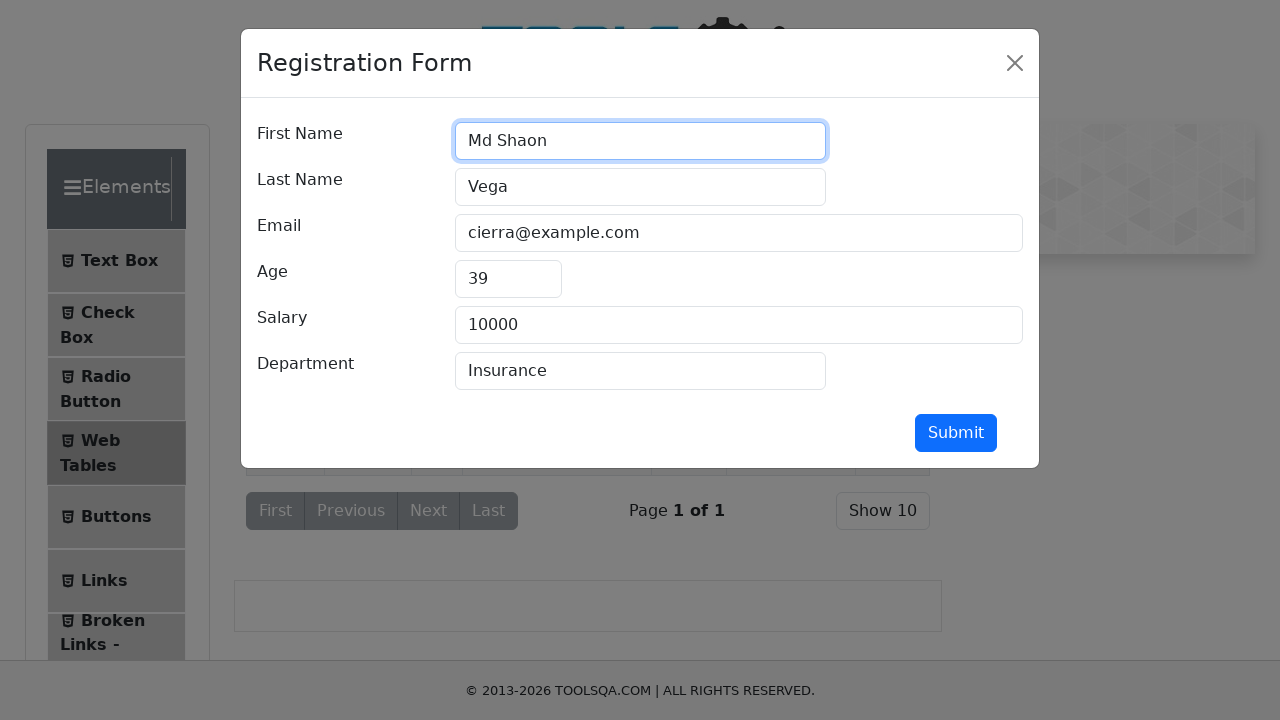

Cleared last name field on #lastName
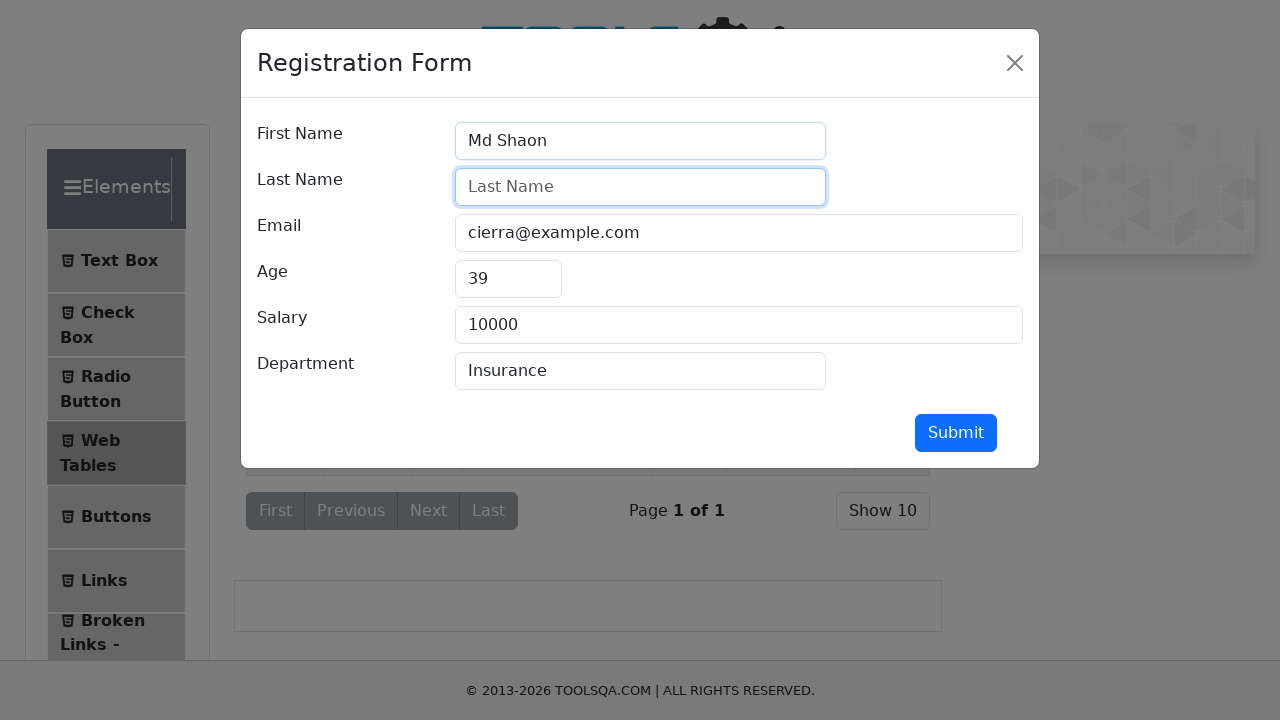

Filled last name field with 'Sajid' on #lastName
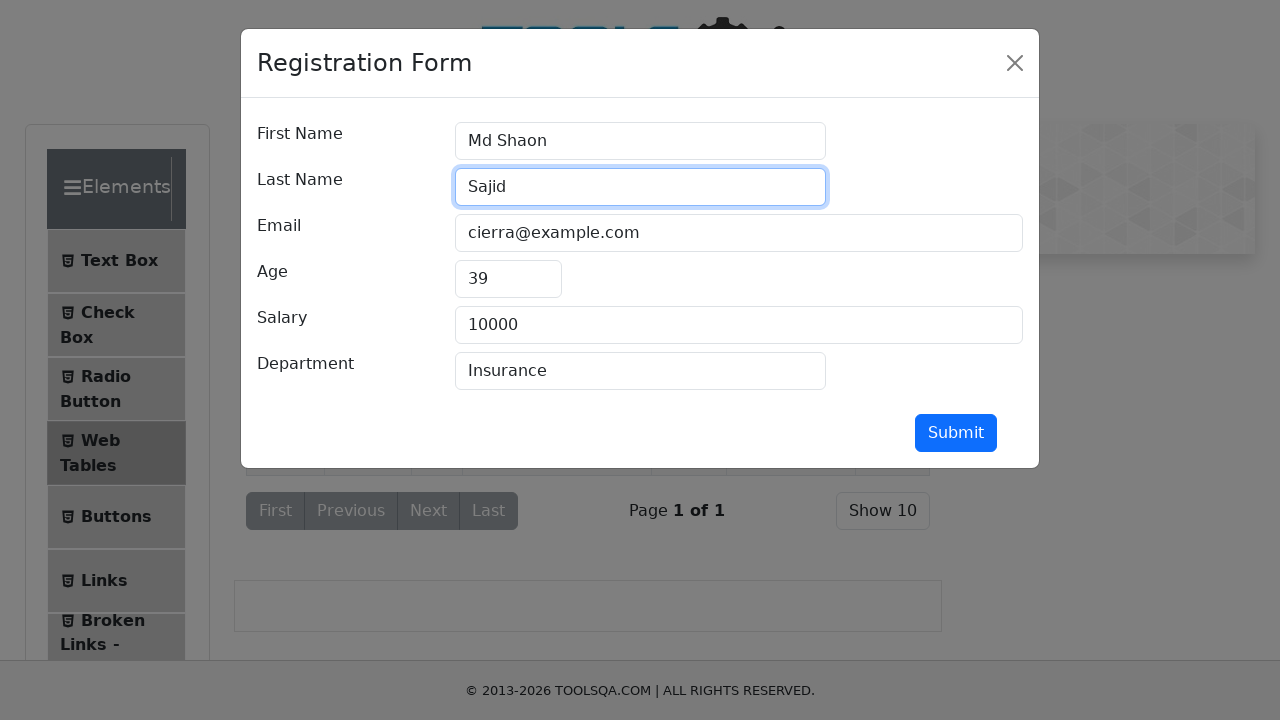

Clicked submit button to save changes at (956, 433) on #submit
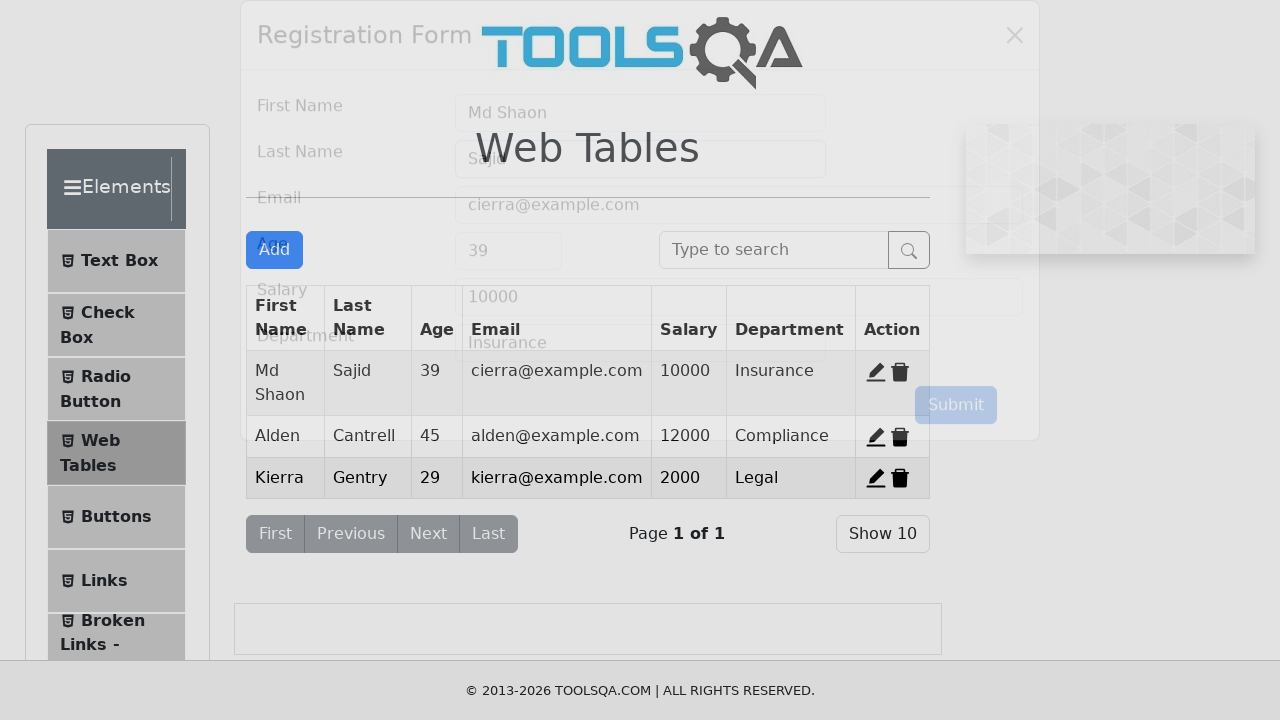

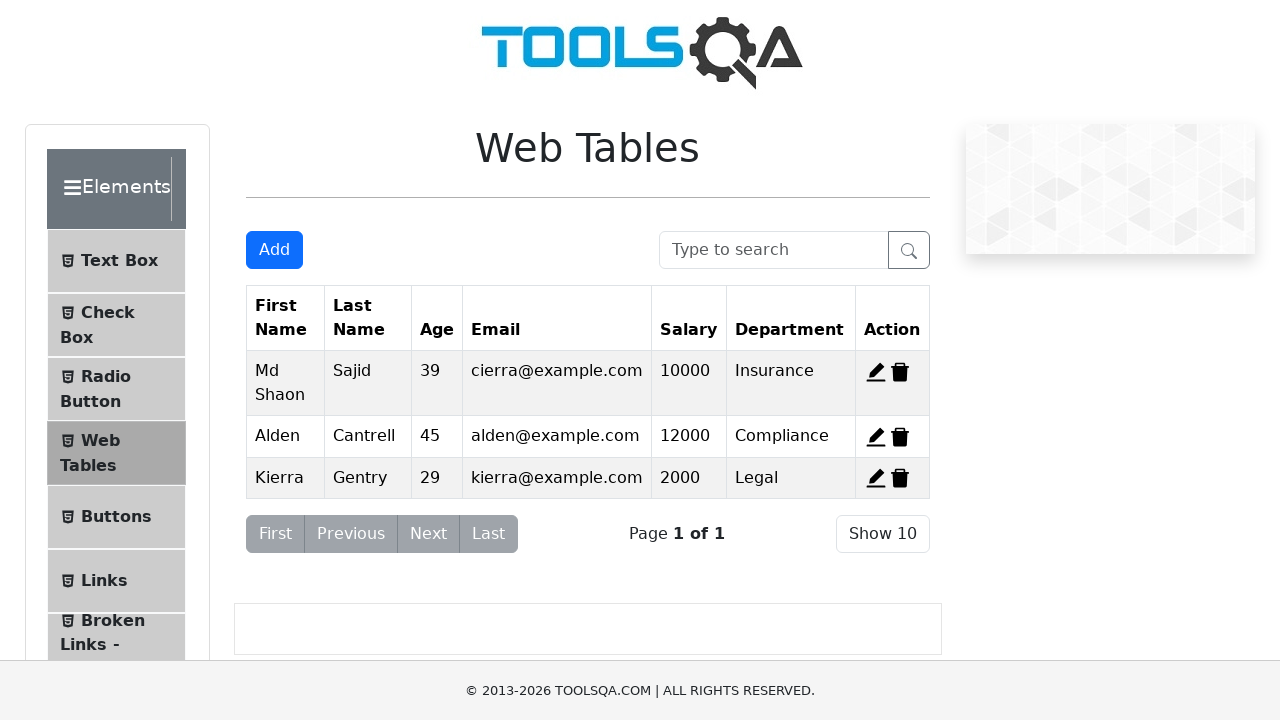